Navigates to the Apache Foundation website and maximizes the browser window to verify the page loads successfully.

Starting URL: https://www.apache.org/

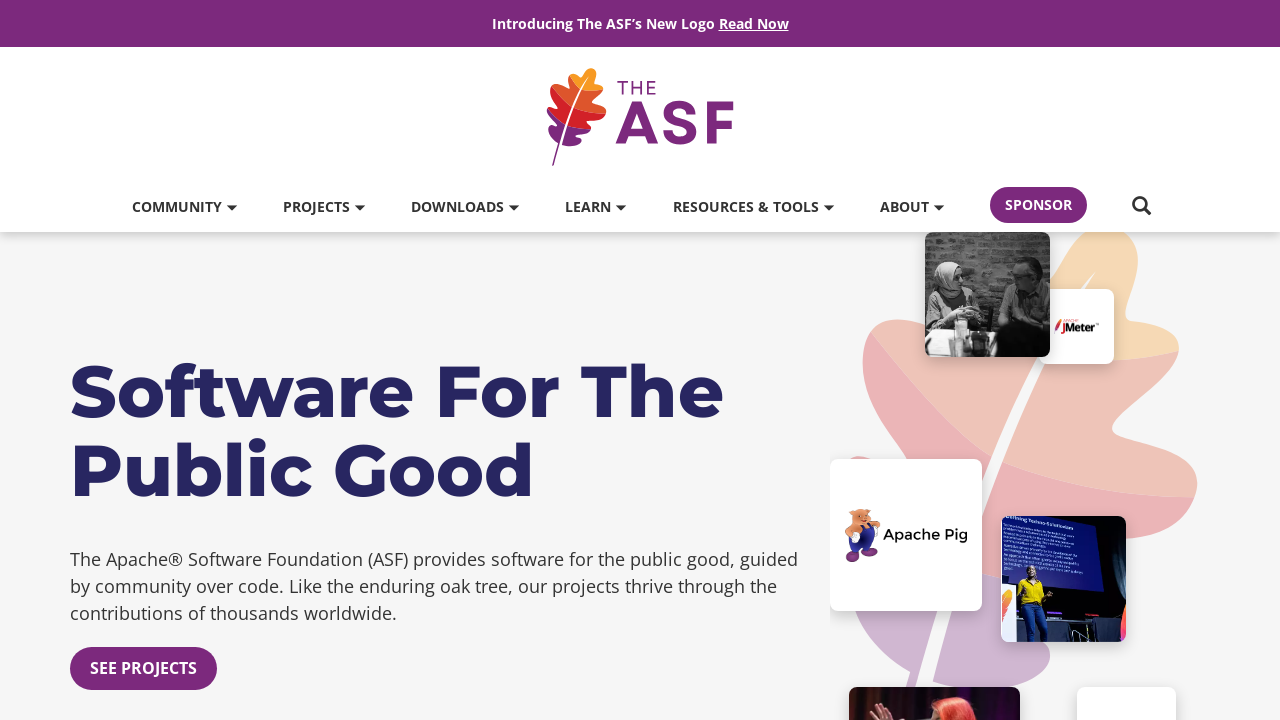

Navigated to Apache Foundation website
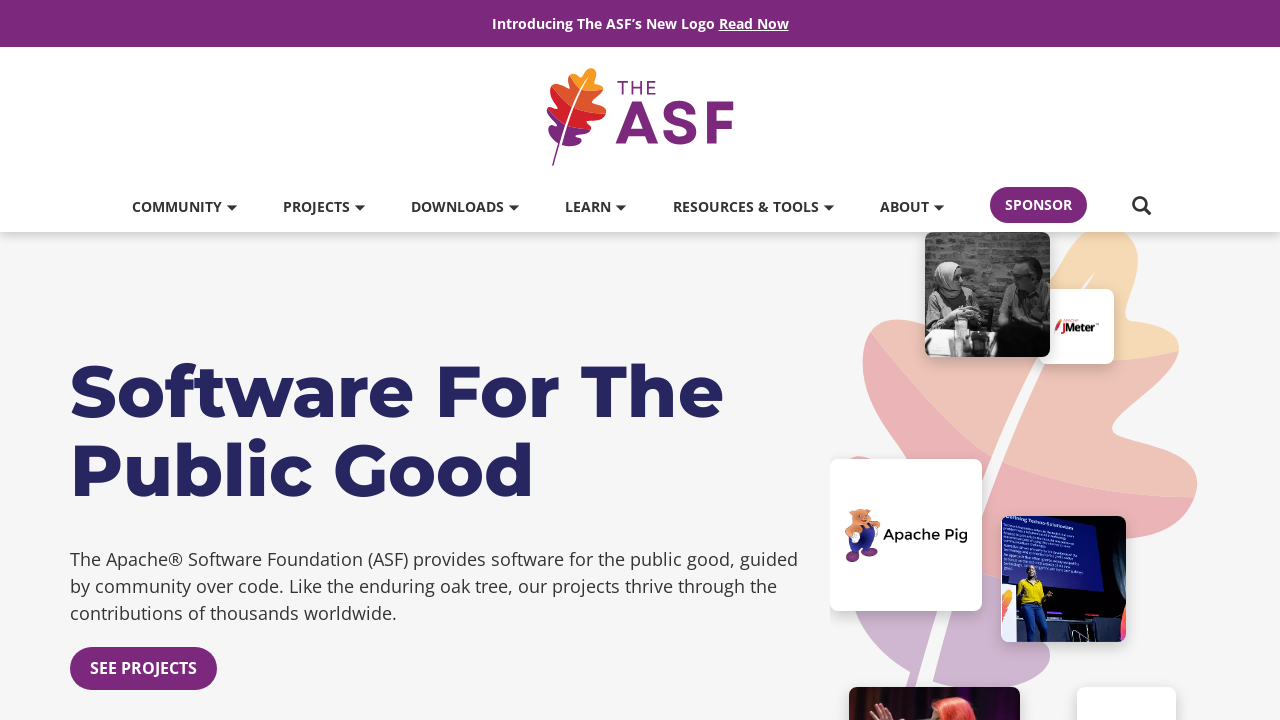

Maximized browser window to 1920x1080
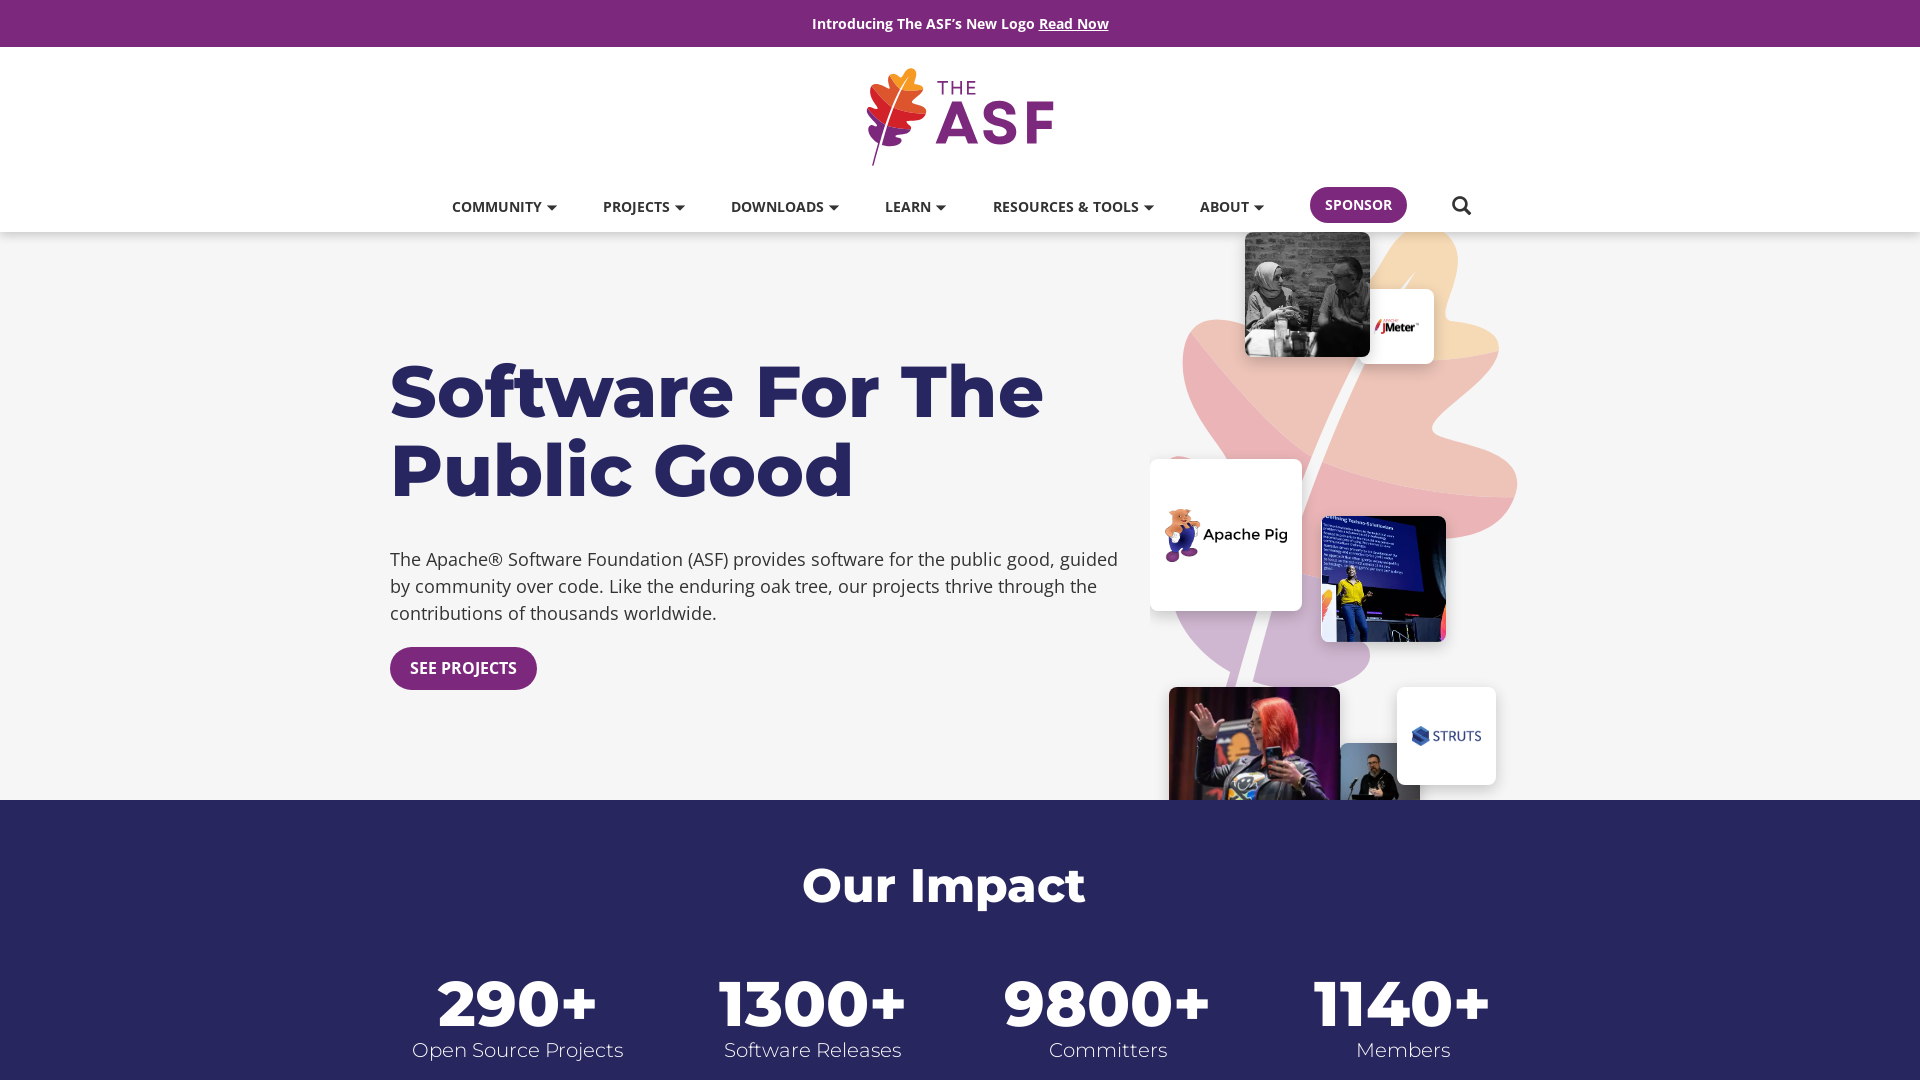

Page fully loaded (domcontentloaded)
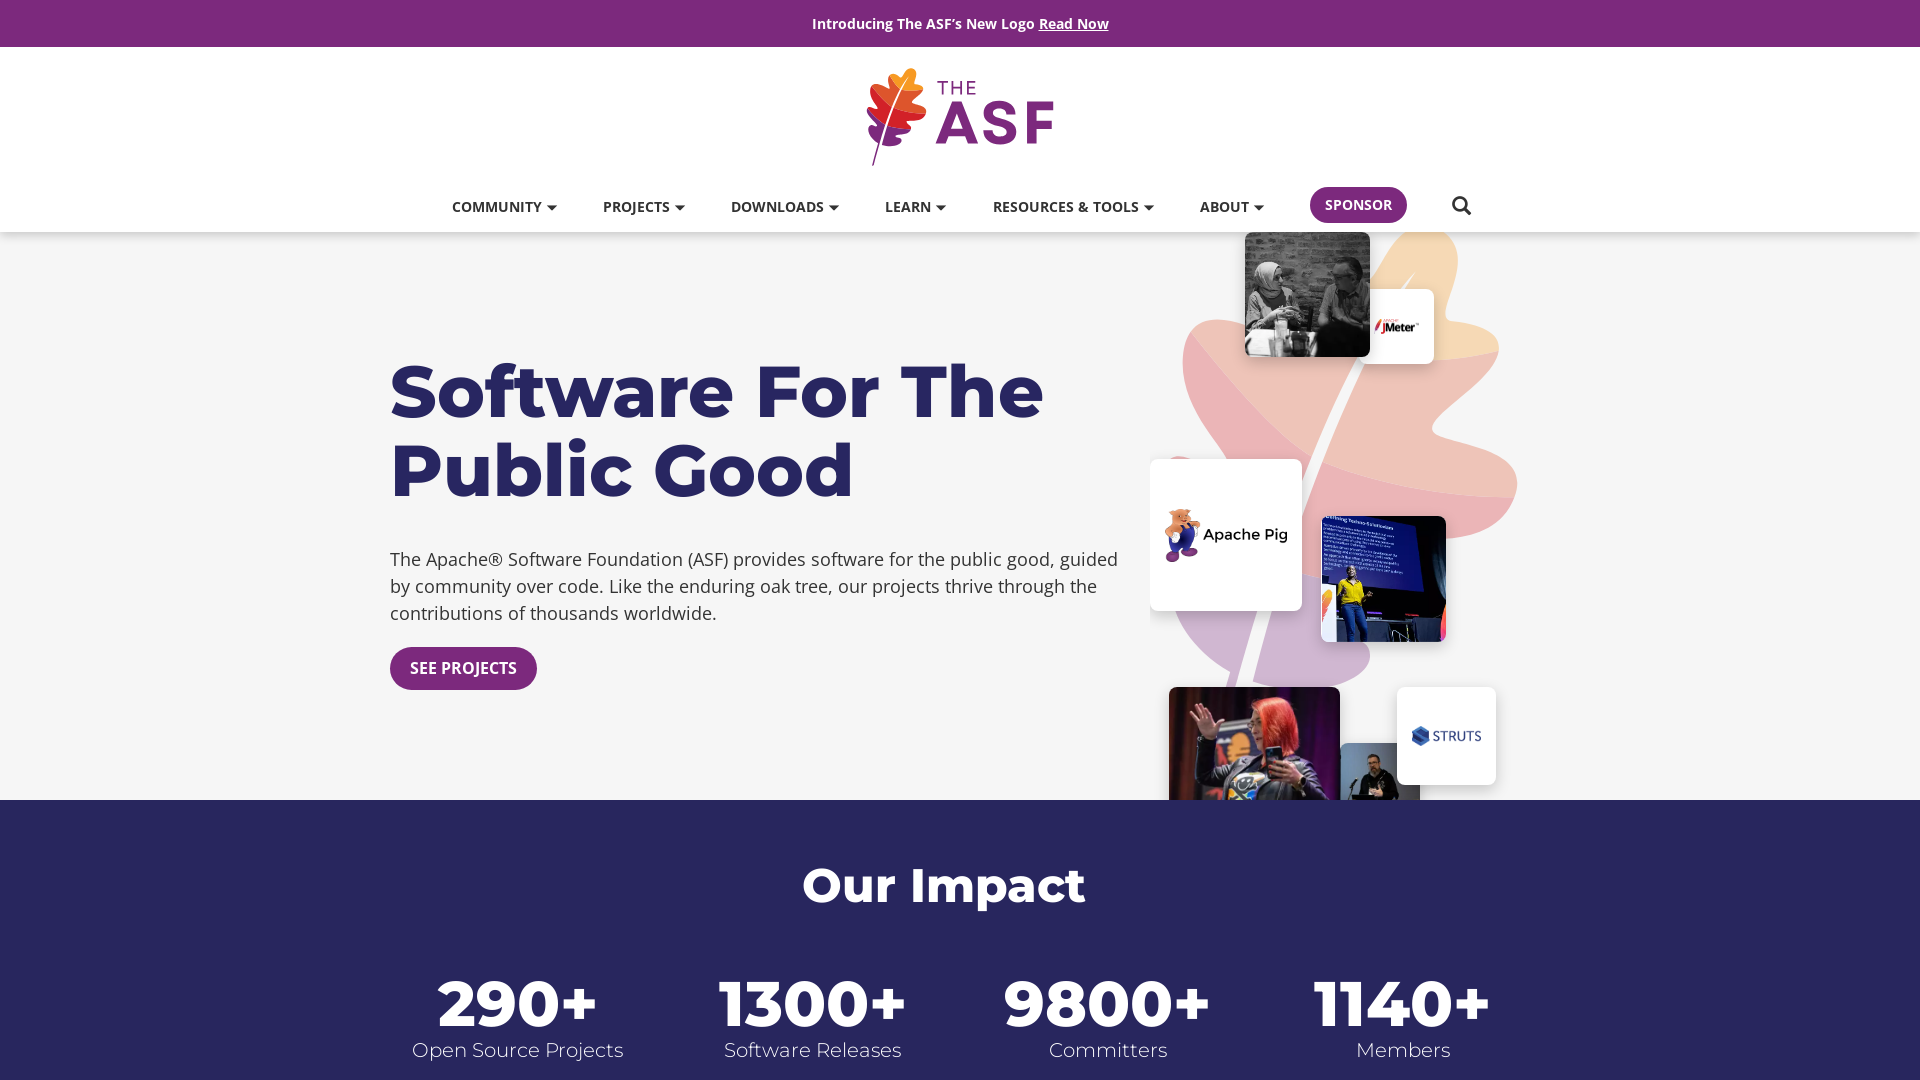

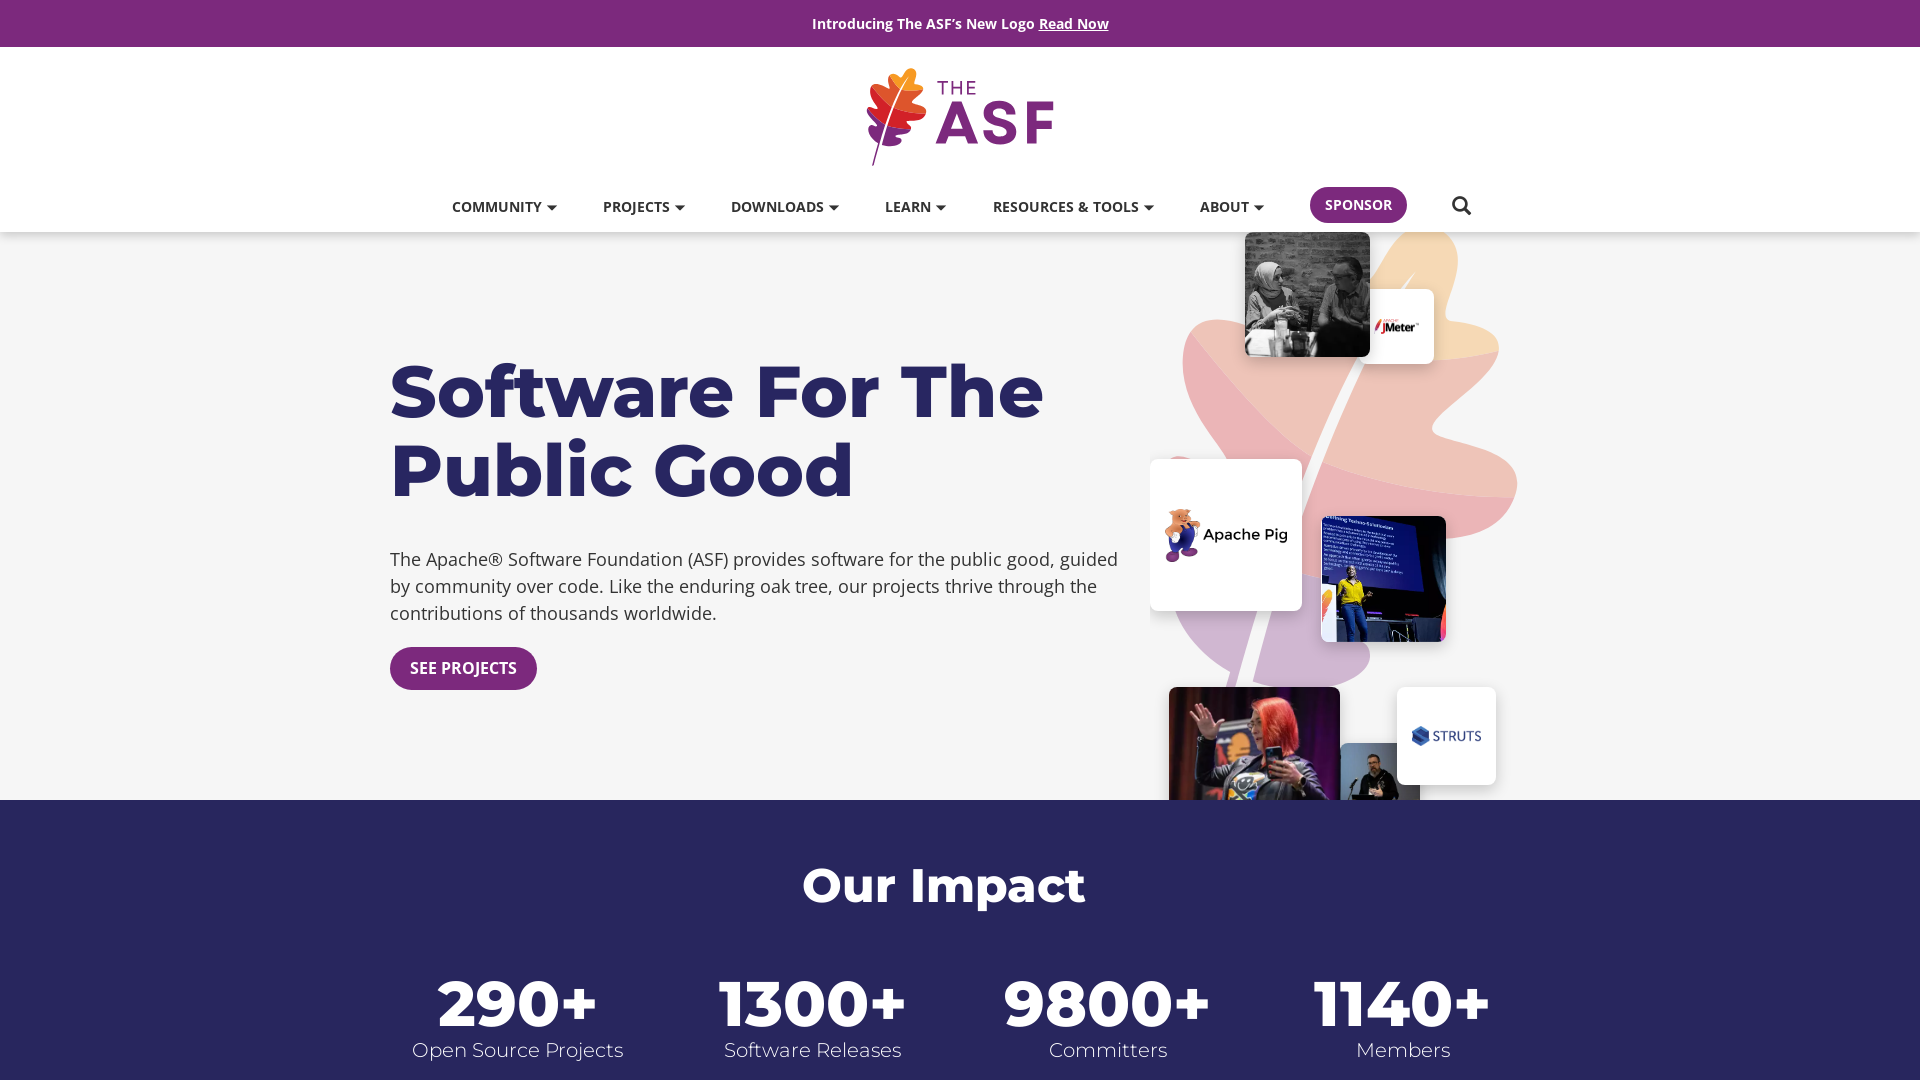